Tests triangle calculator for an isosceles triangle using XPath selectors with sides a=3, b=3, c=1.

Starting URL: https://www.calculator.net/triangle-calculator.html

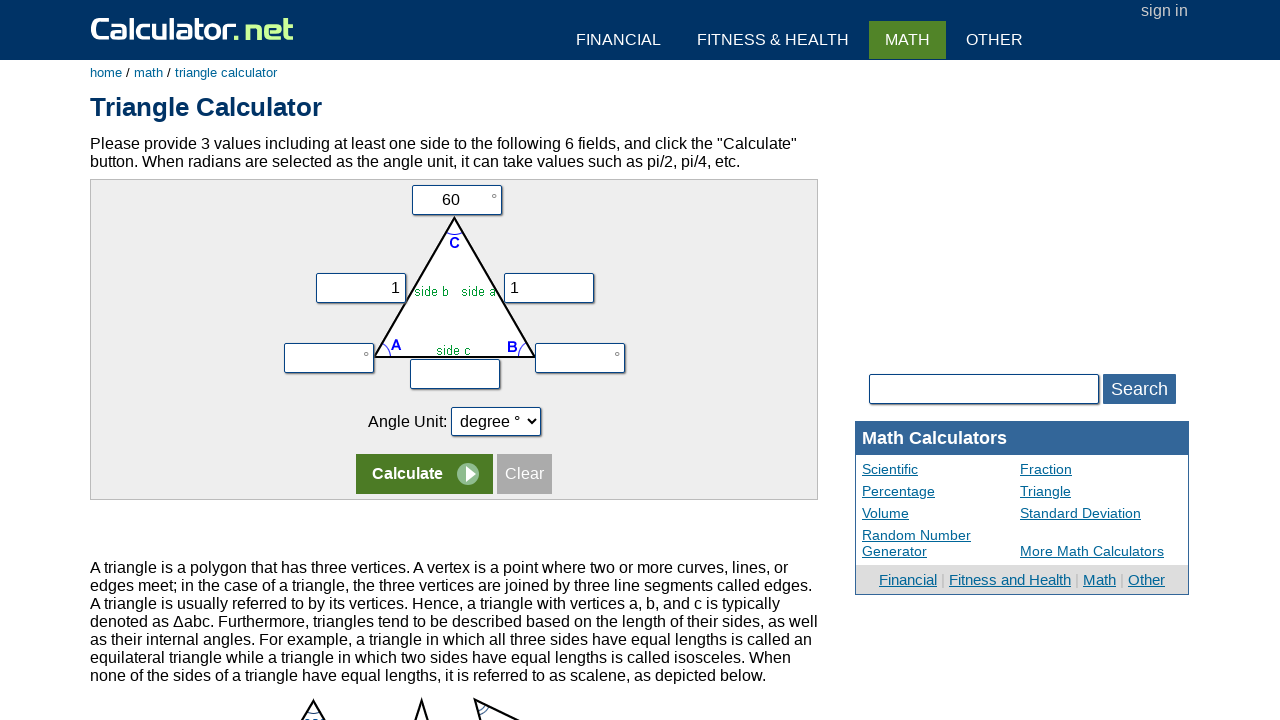

Clicked on angle C input field using XPath at (456, 200) on xpath=//*[@id='content']/div[2]/form/table/tbody/tr[1]/td/input
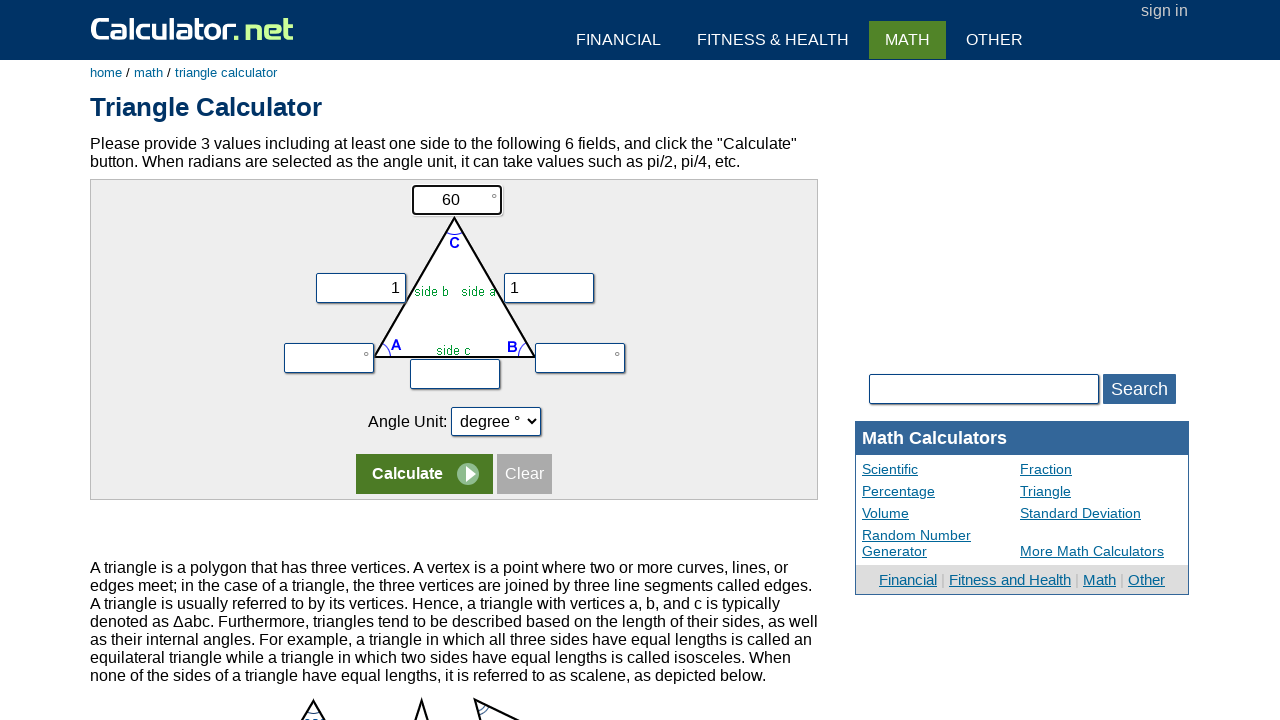

Filled angle C field with value 0 on input[name='vc']
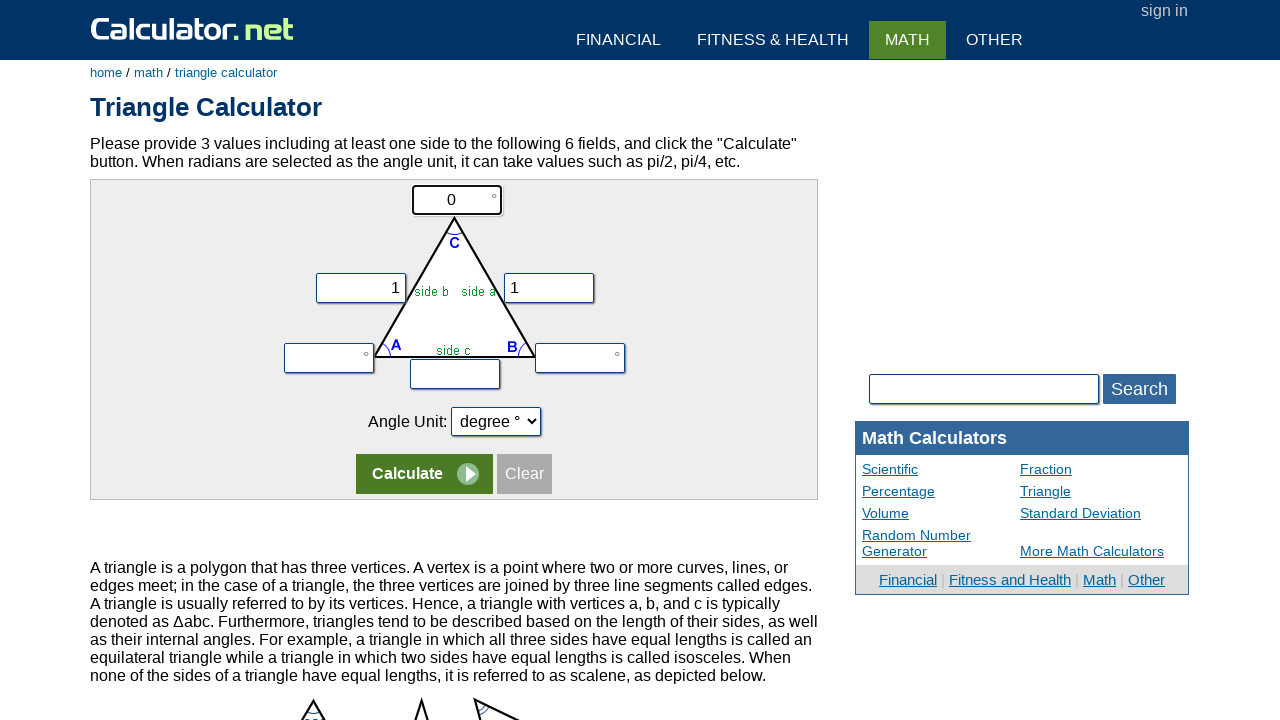

Clicked on second row of form using XPath at (454, 279) on xpath=//div[@id='content']/div[2]/form/table/tbody/tr[2]
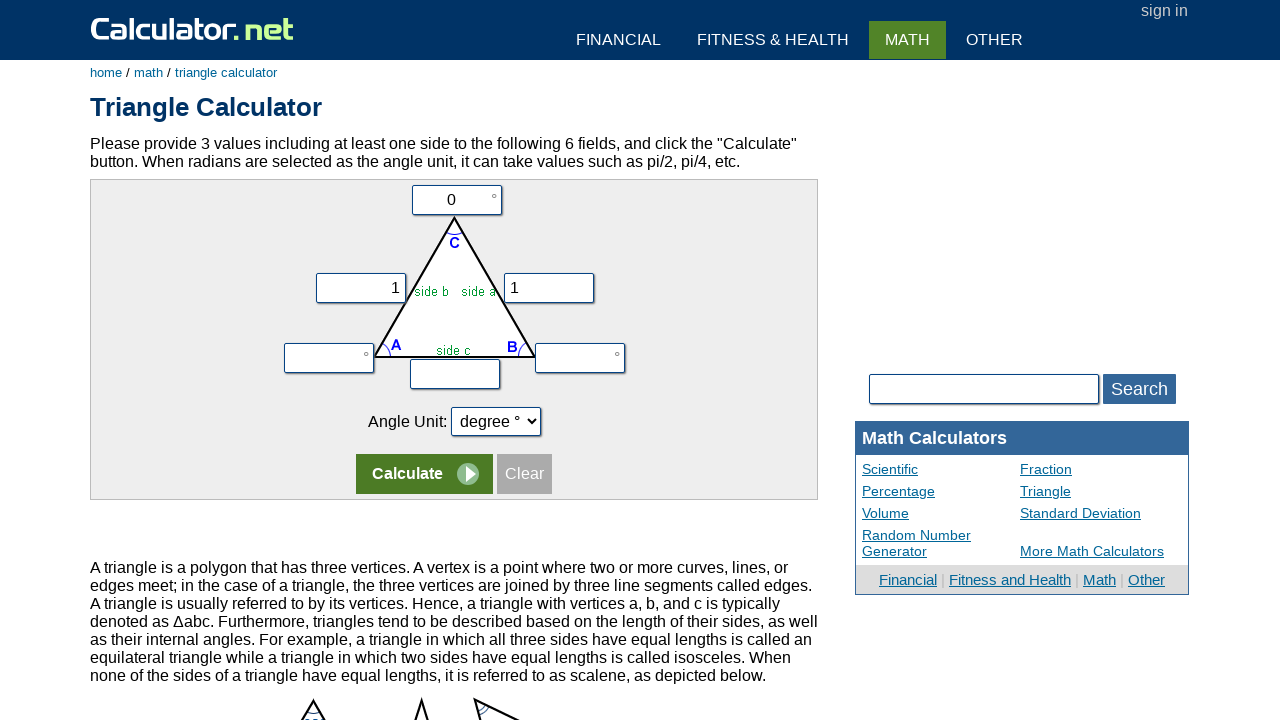

Filled side a (vx) field with value 3 on input[name='vx']
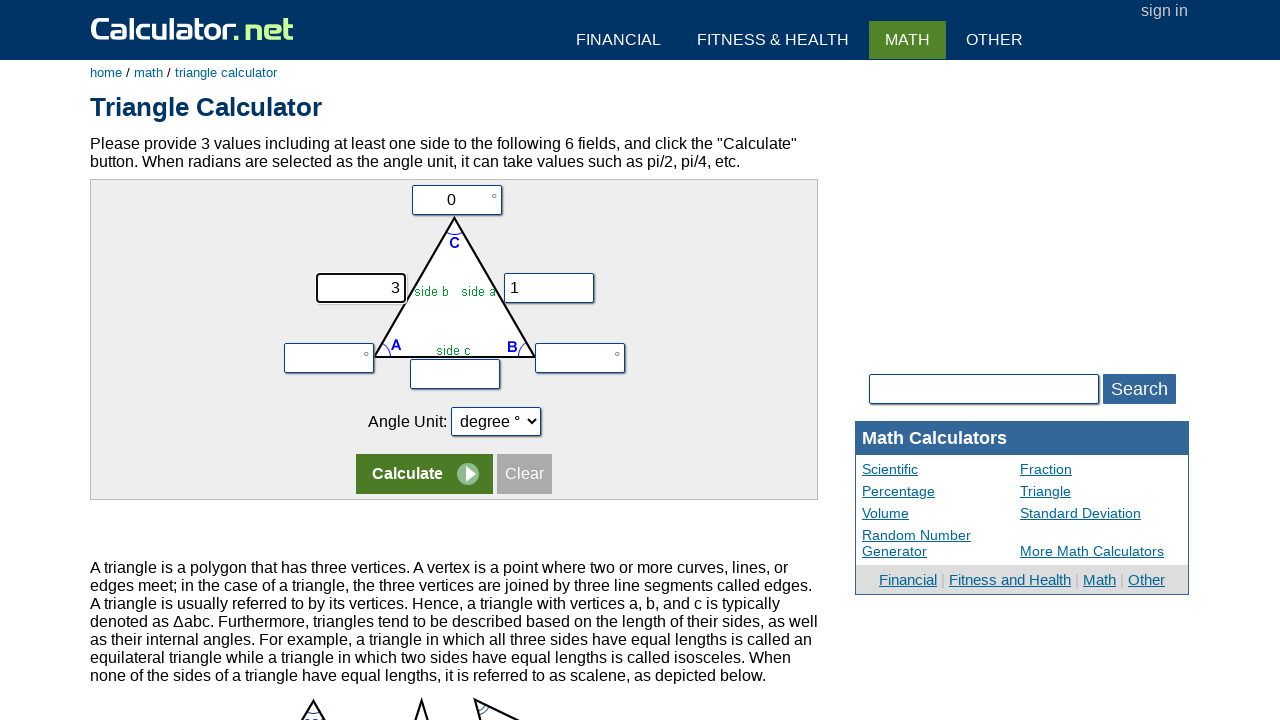

Clicked on second row of form again using XPath at (454, 279) on xpath=//div[@id='content']/div[2]/form/table/tbody/tr[2]
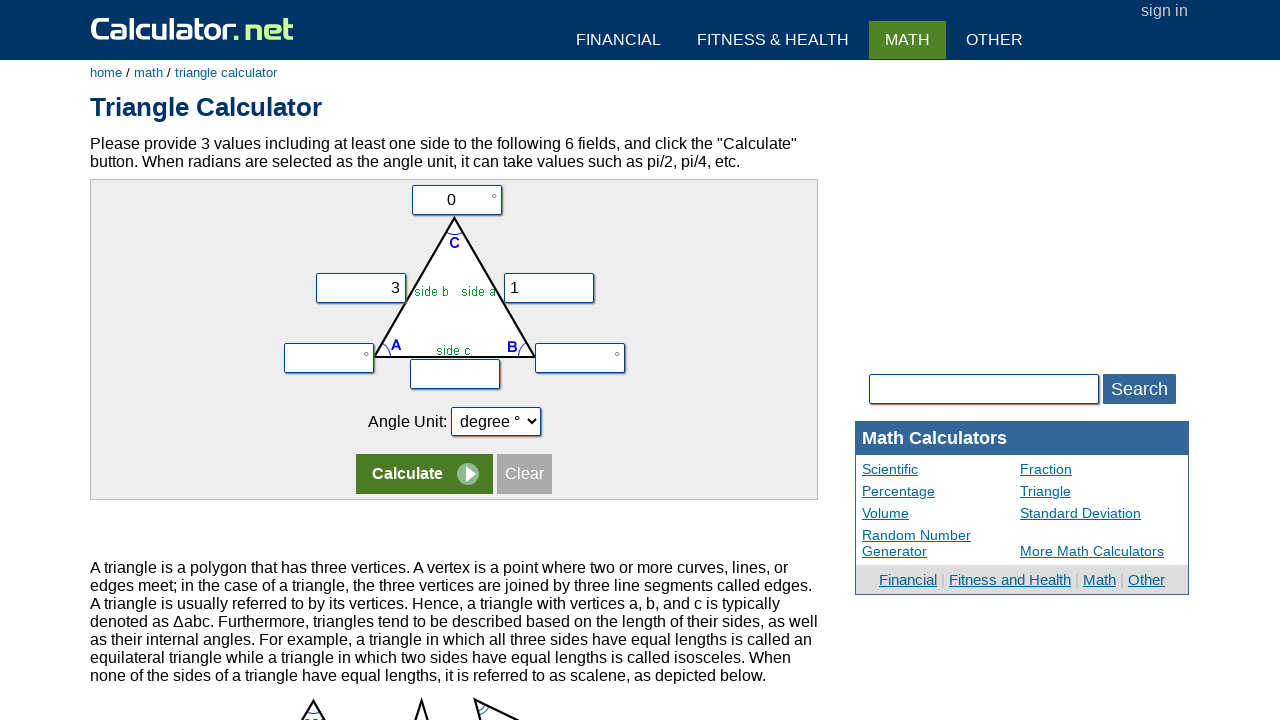

Filled side b (vy) field with value 3 on input[name='vy']
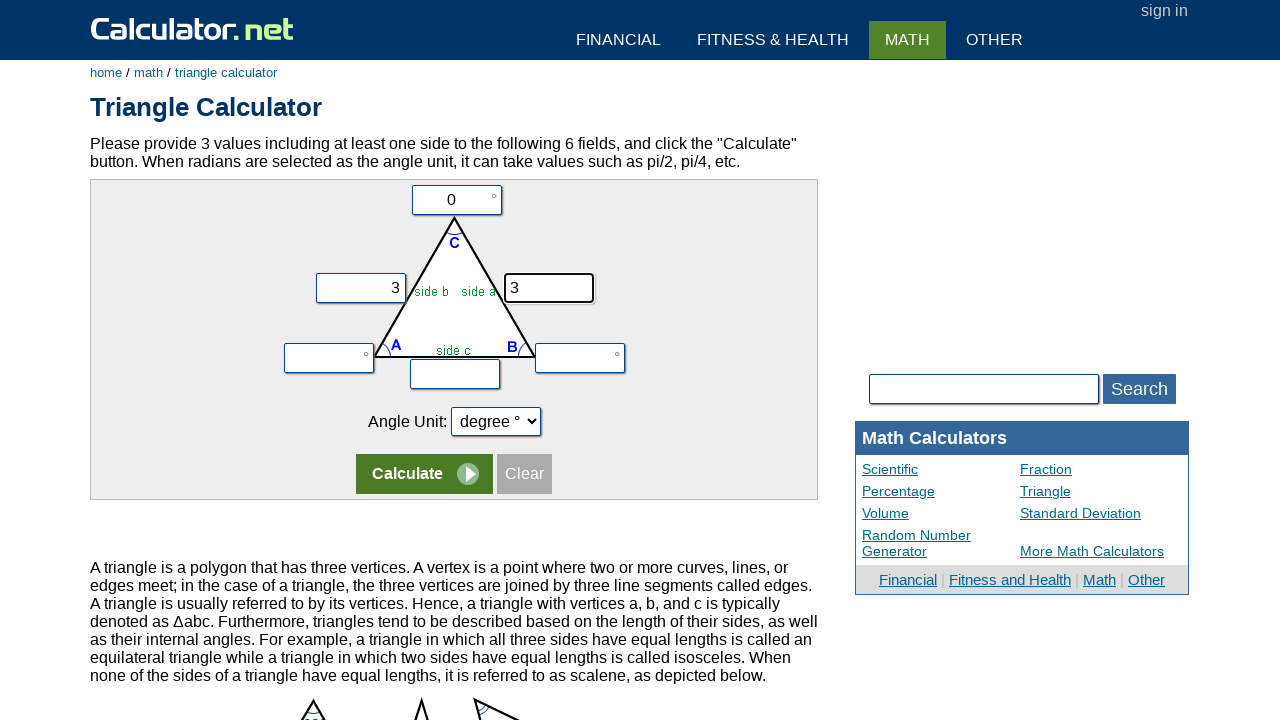

Clicked on side c (vz) input field at (455, 374) on input[name='vz']
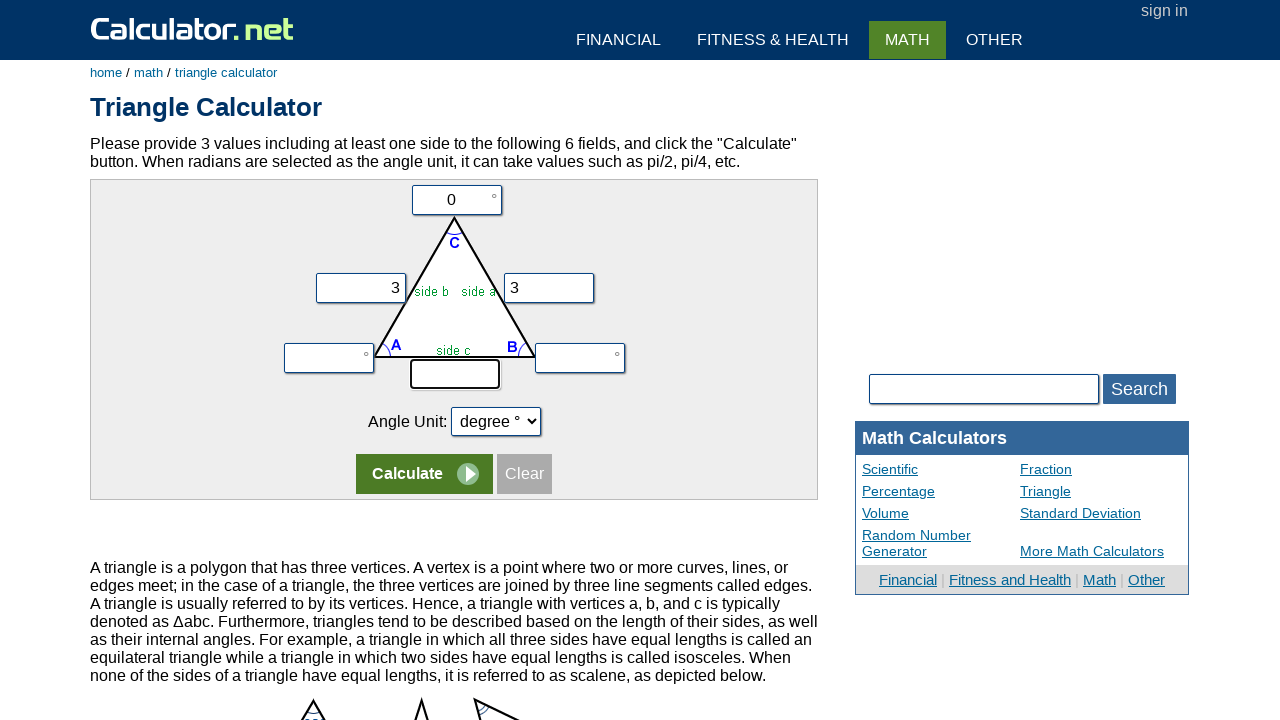

Filled side c (vz) field with value 1 on input[name='vz']
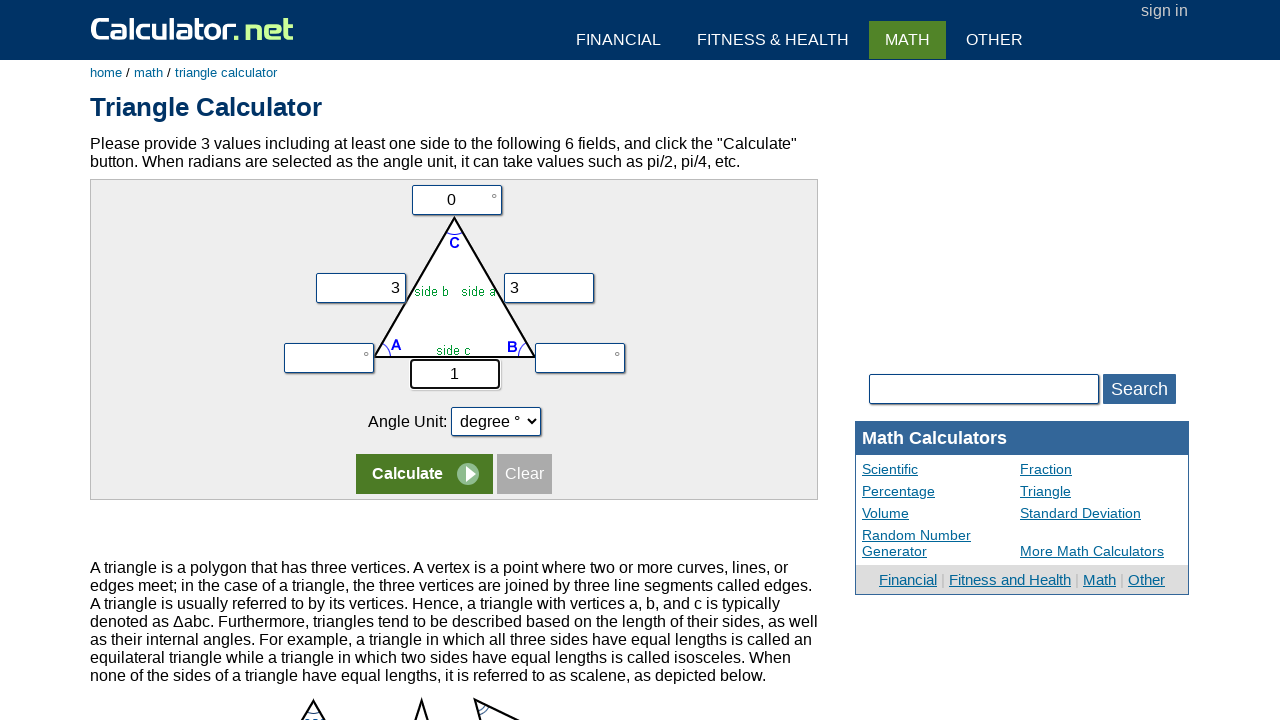

Clicked calculate button to compute isosceles triangle results at (424, 474) on input[name='x']
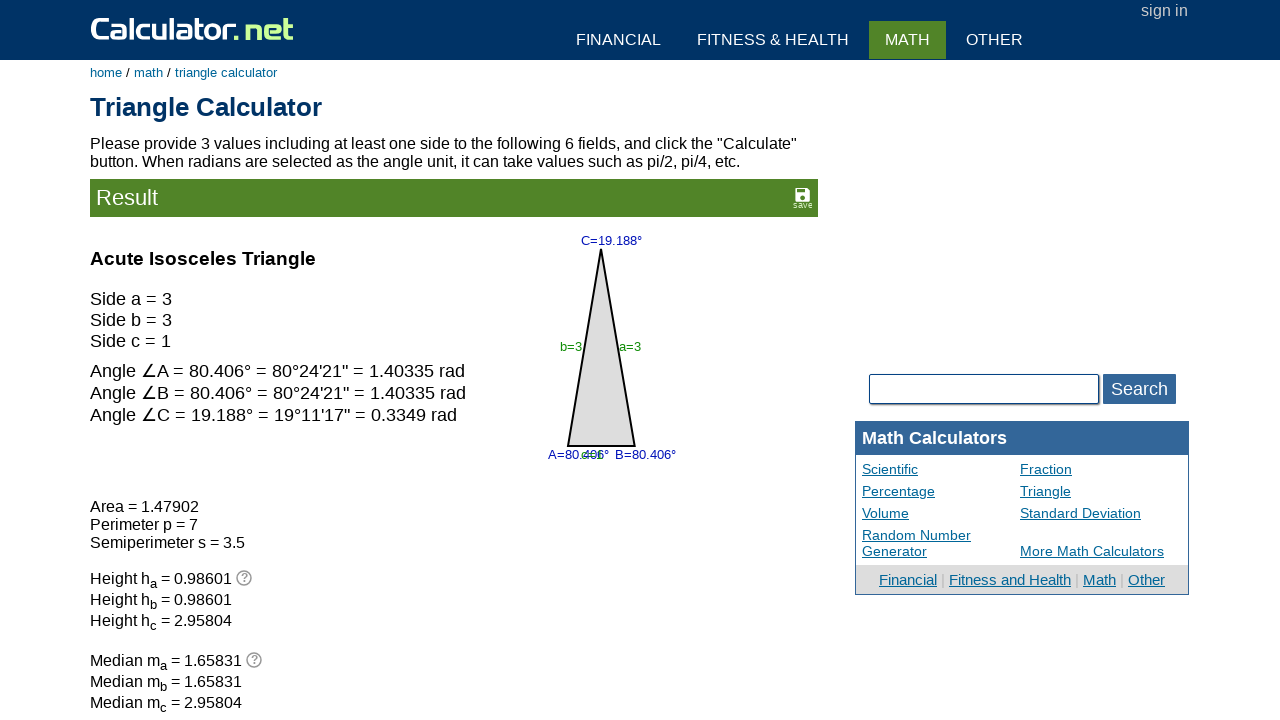

Waited for triangle calculation results to load
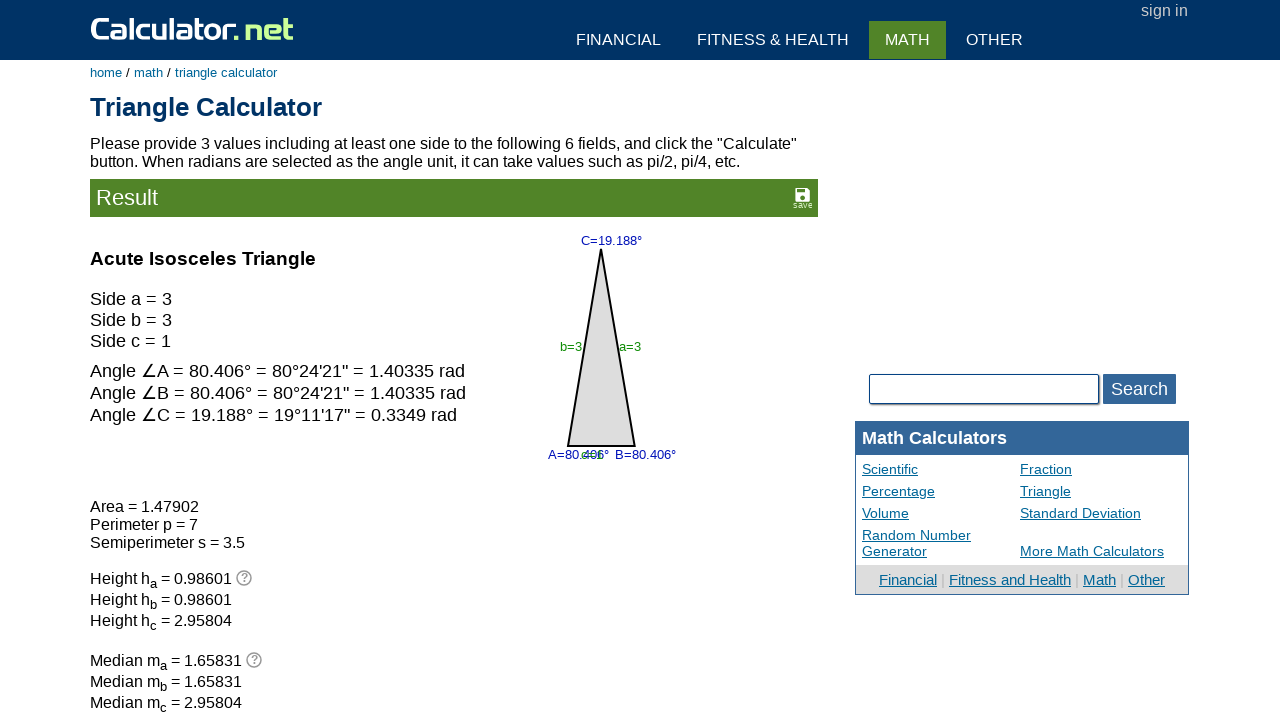

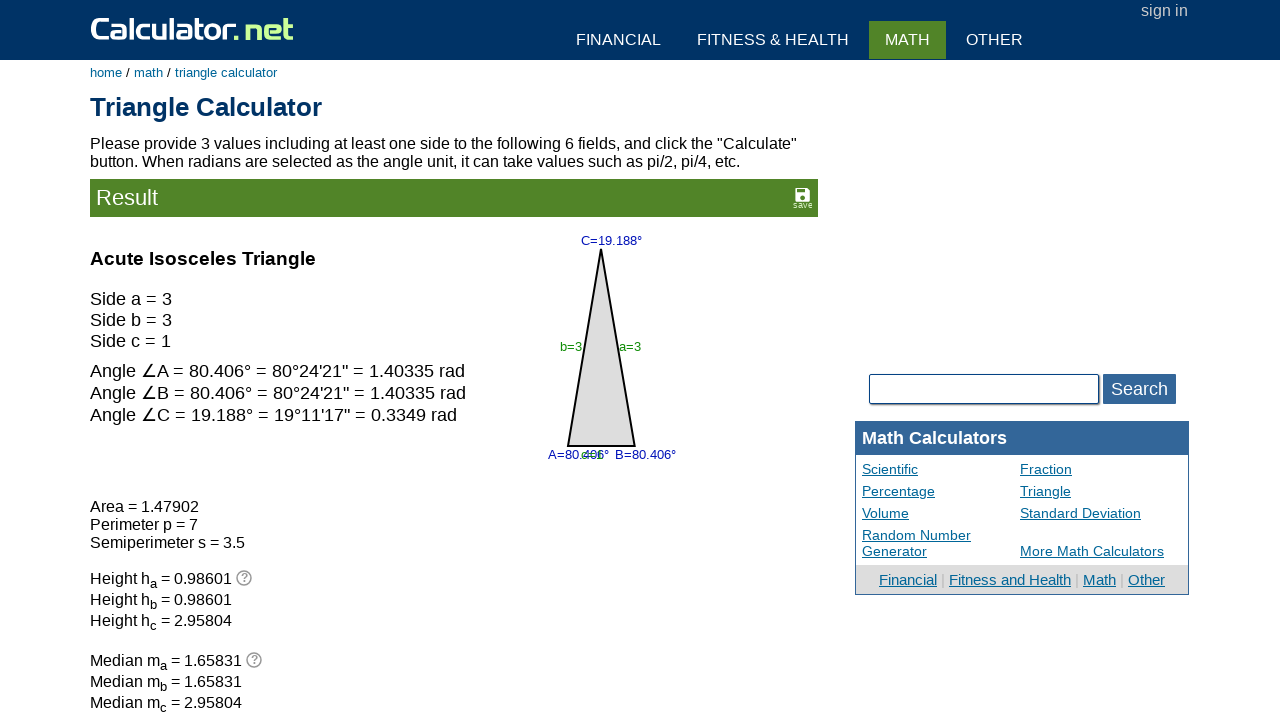